Tests that when login form is submitted with empty fields, red X icons appear next to the inputs, and clicking the error close button removes them

Starting URL: https://www.saucedemo.com

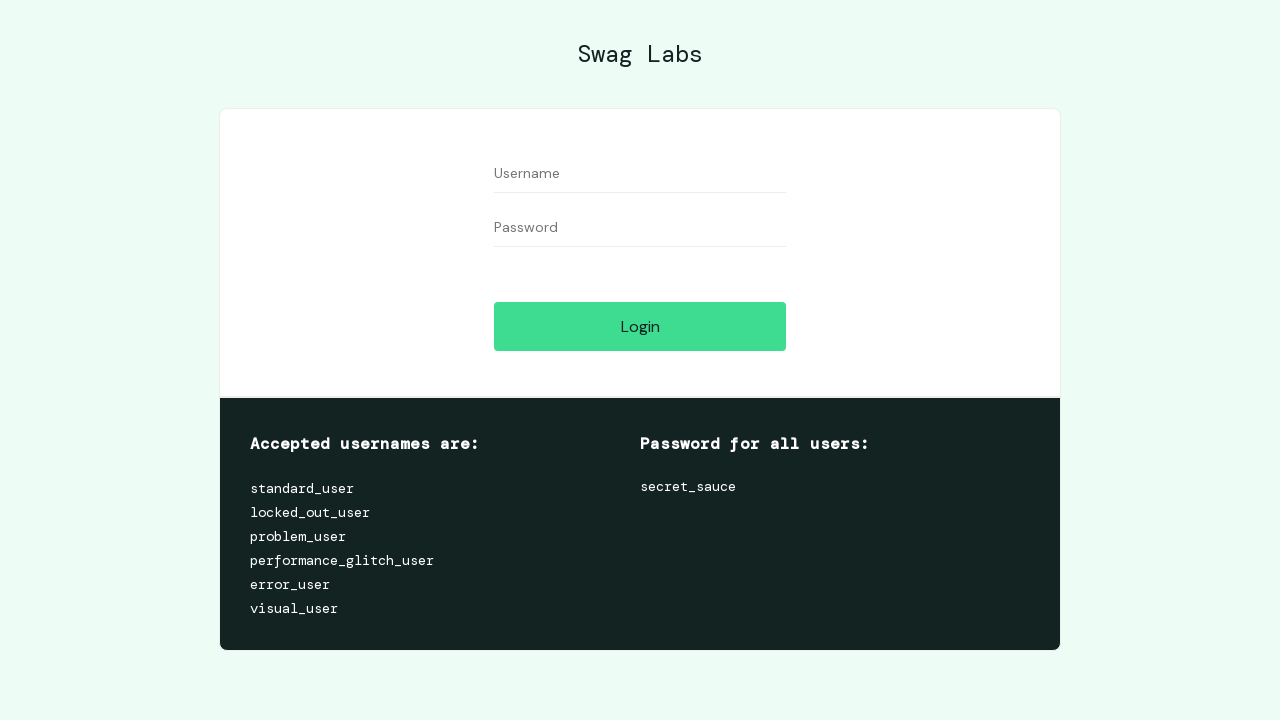

Username input field became visible
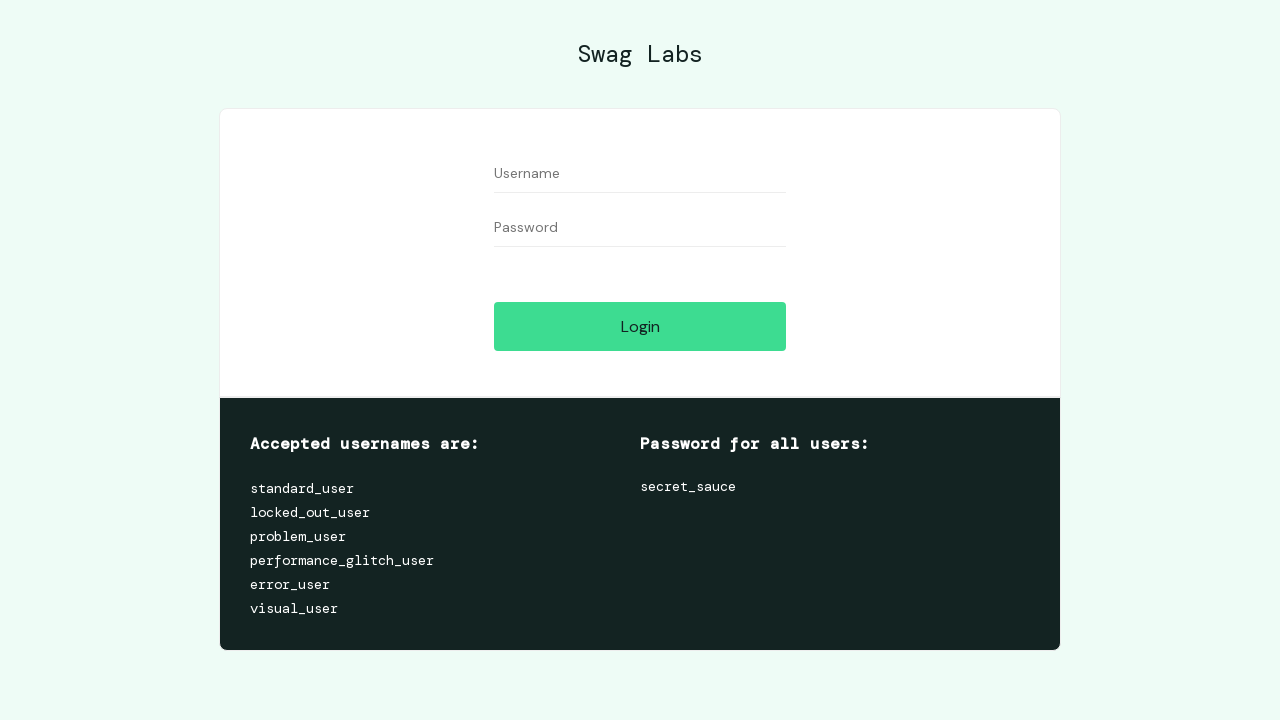

Password input field became visible
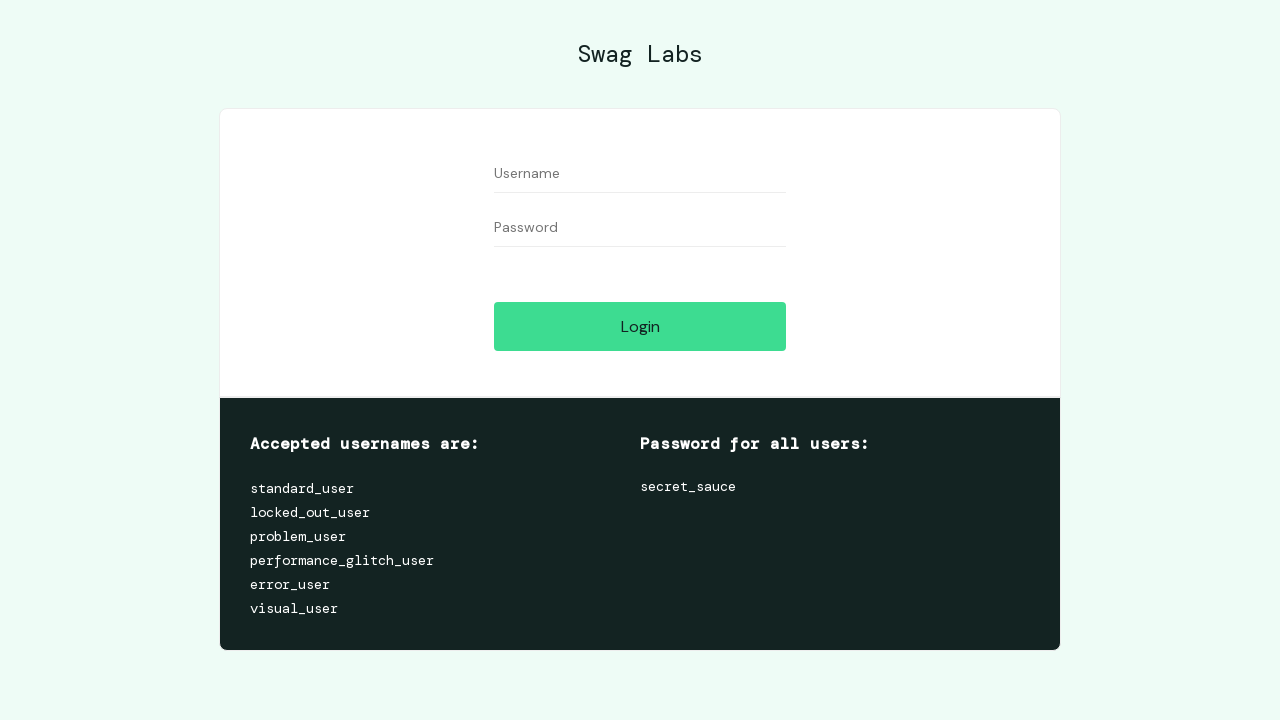

Clicked login button with empty fields at (640, 326) on #login-button
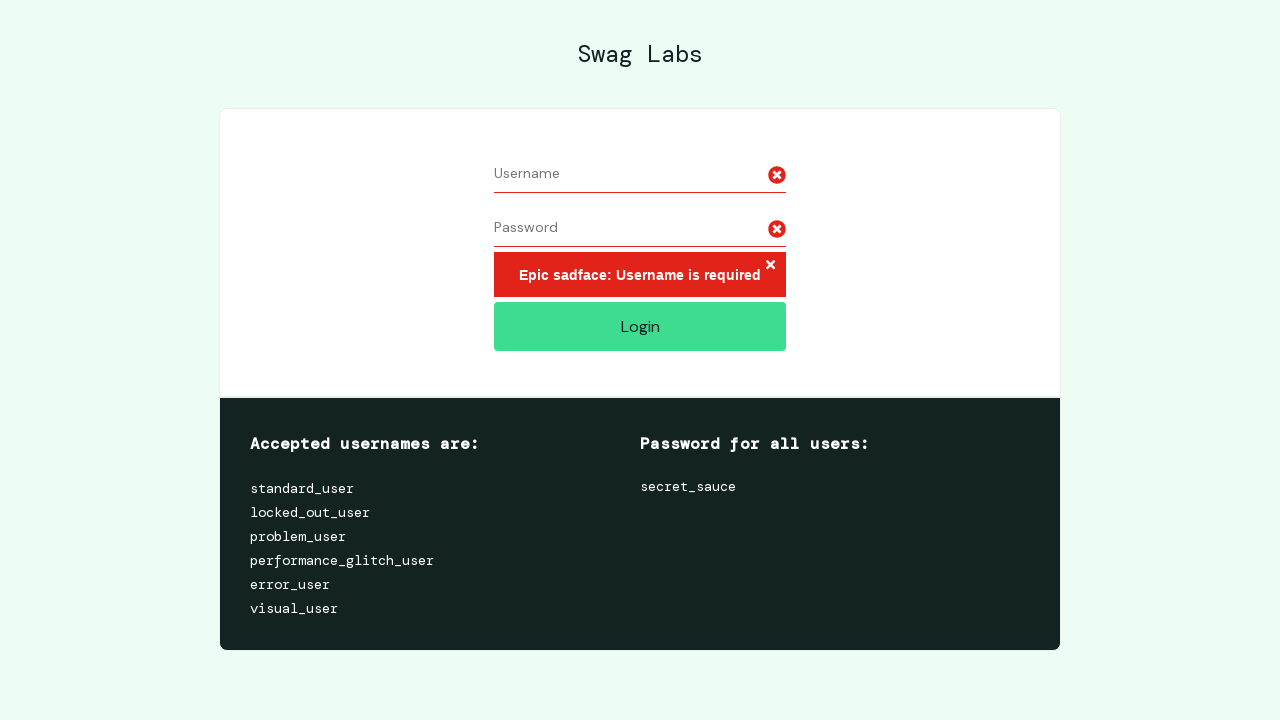

Red X error icons appeared next to input fields
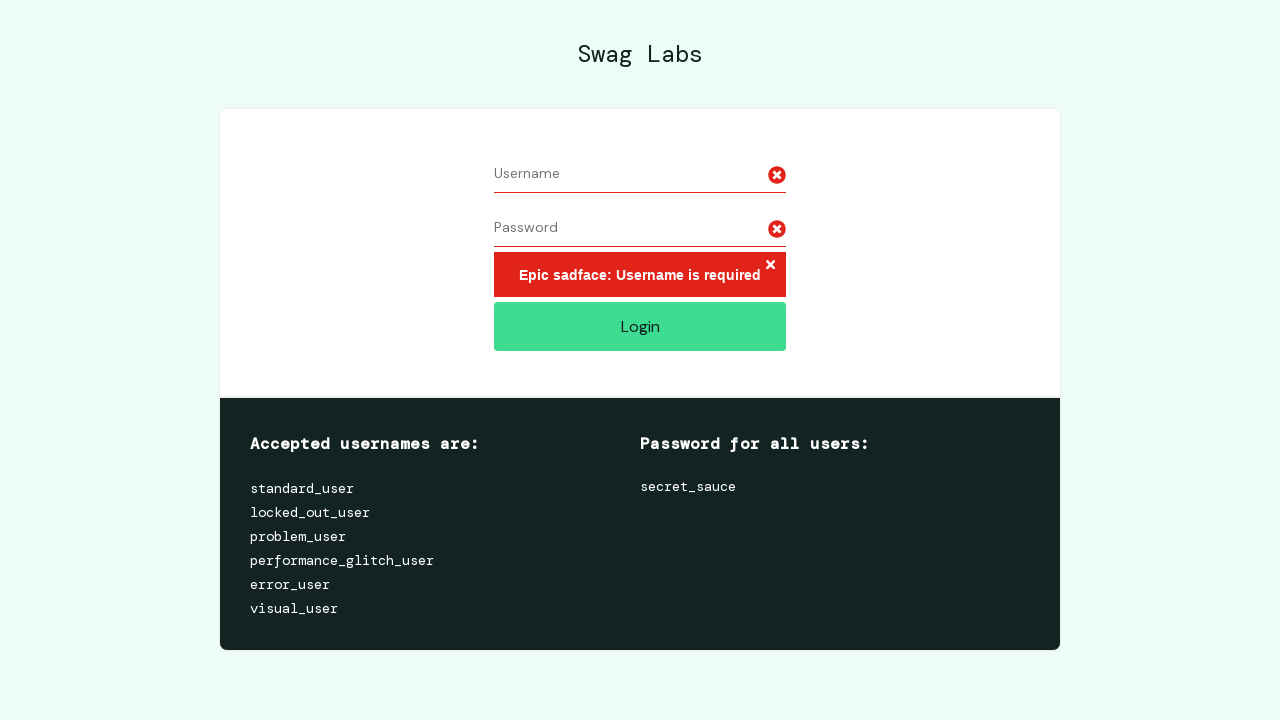

Clicked error close button to dismiss error icons at (770, 266) on .error-button
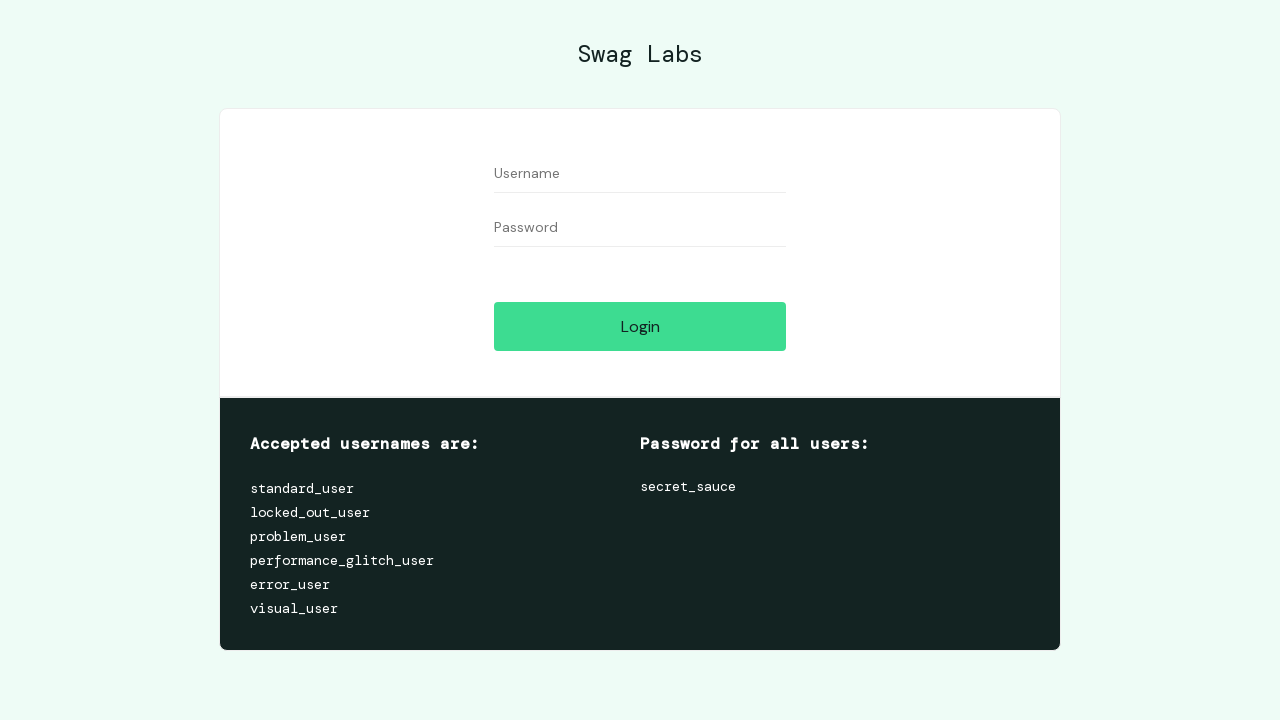

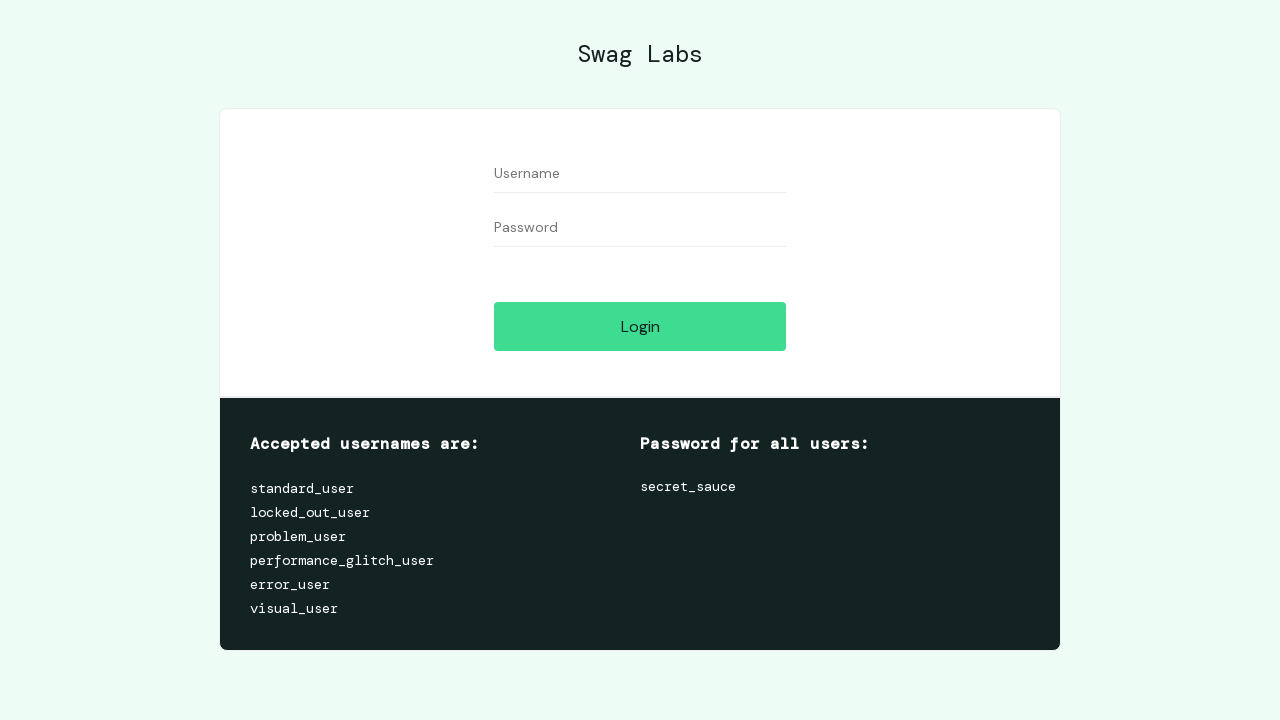